Tests basic navigation by verifying the page URL after navigating to the practice software testing website.

Starting URL: https://practicesoftwaretesting.com

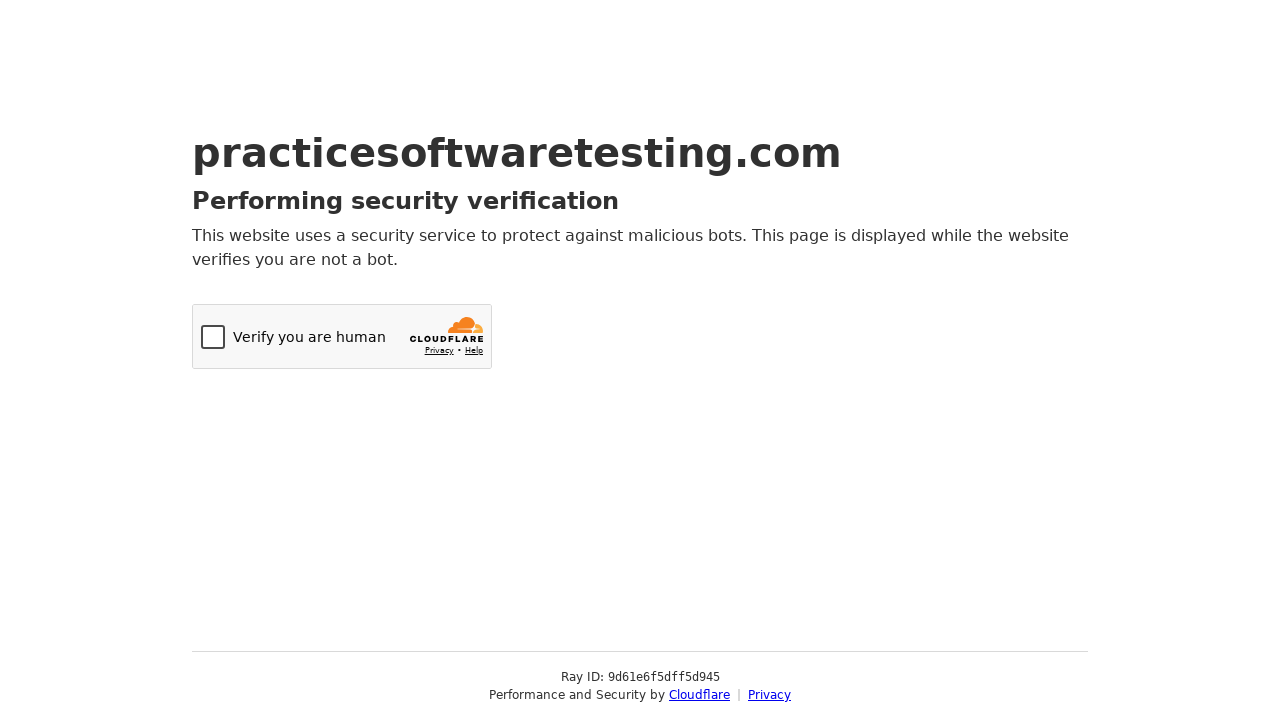

Navigated to practice software testing website
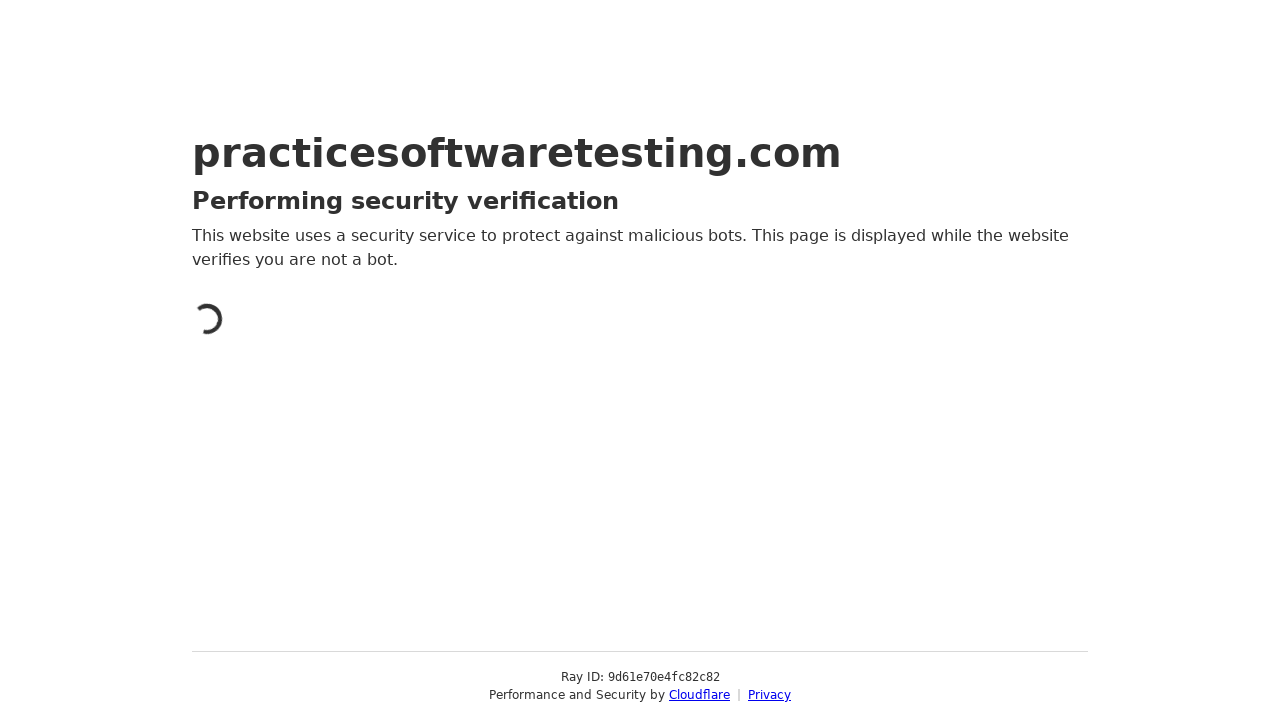

Verified page URL is correct after navigation
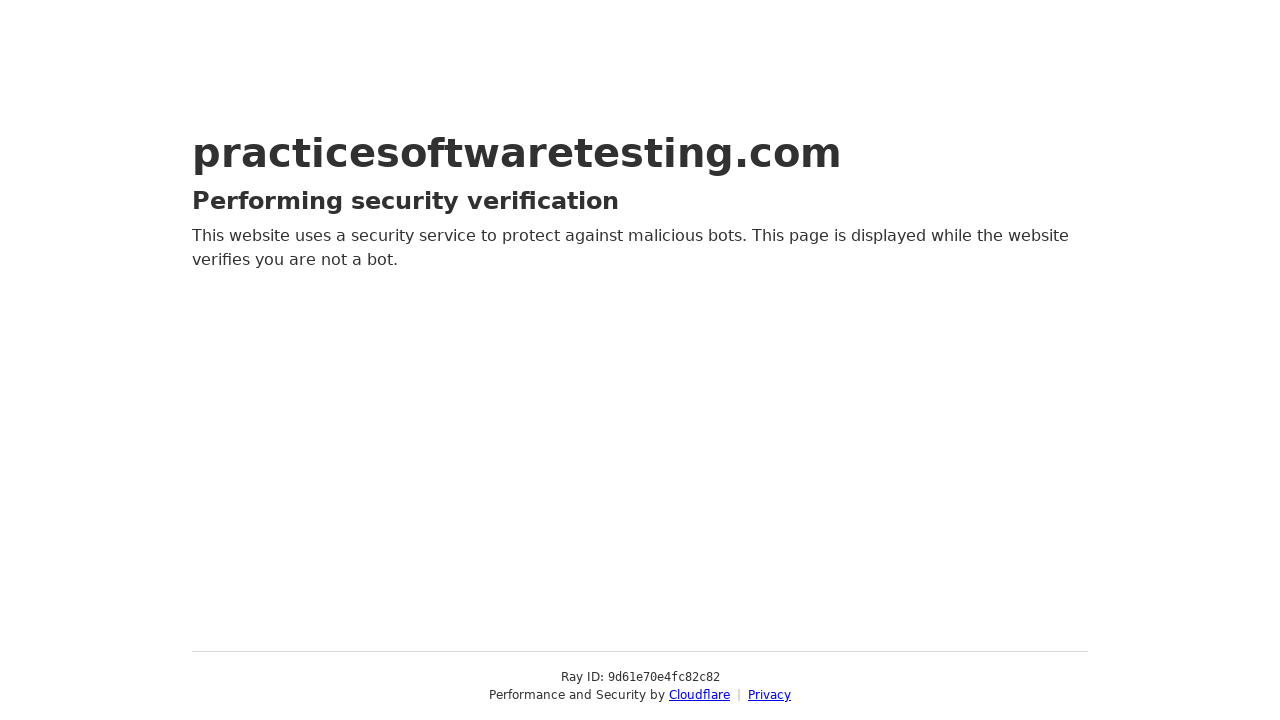

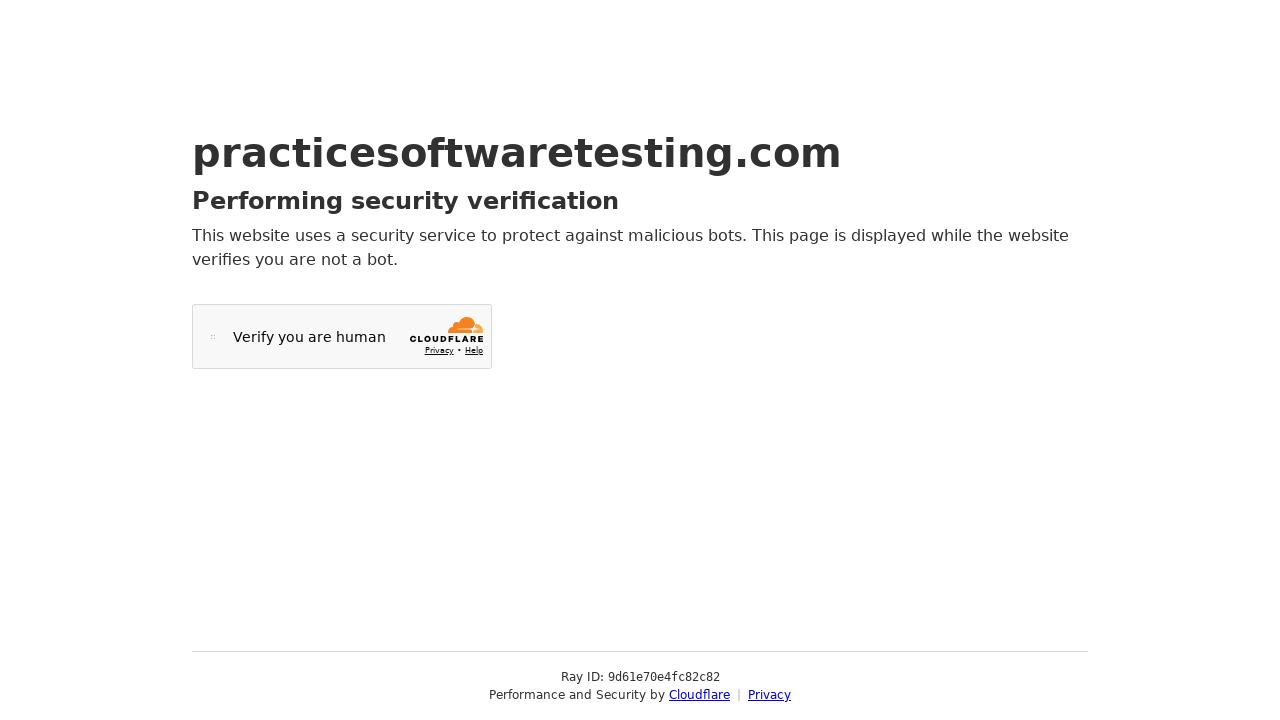